Tests jQuery UI draggable functionality by dragging an element to a new position using offset coordinates

Starting URL: https://jqueryui.com/draggable/

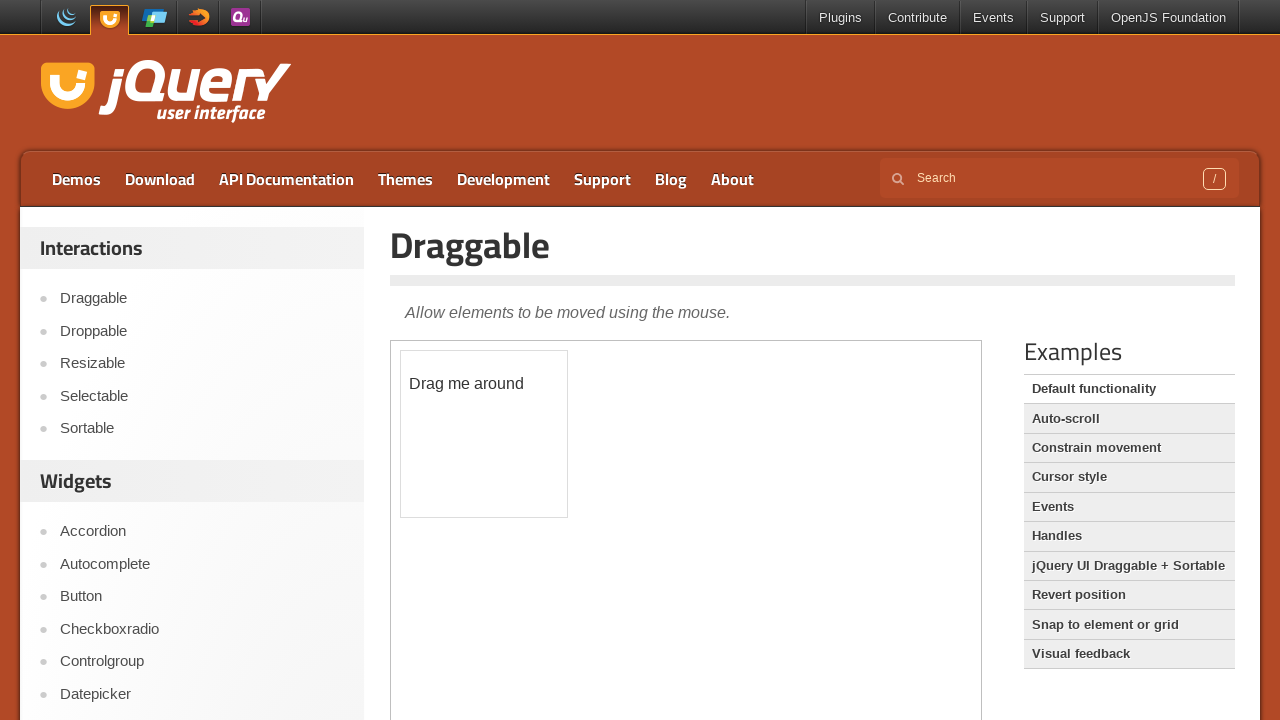

Located the demo iframe
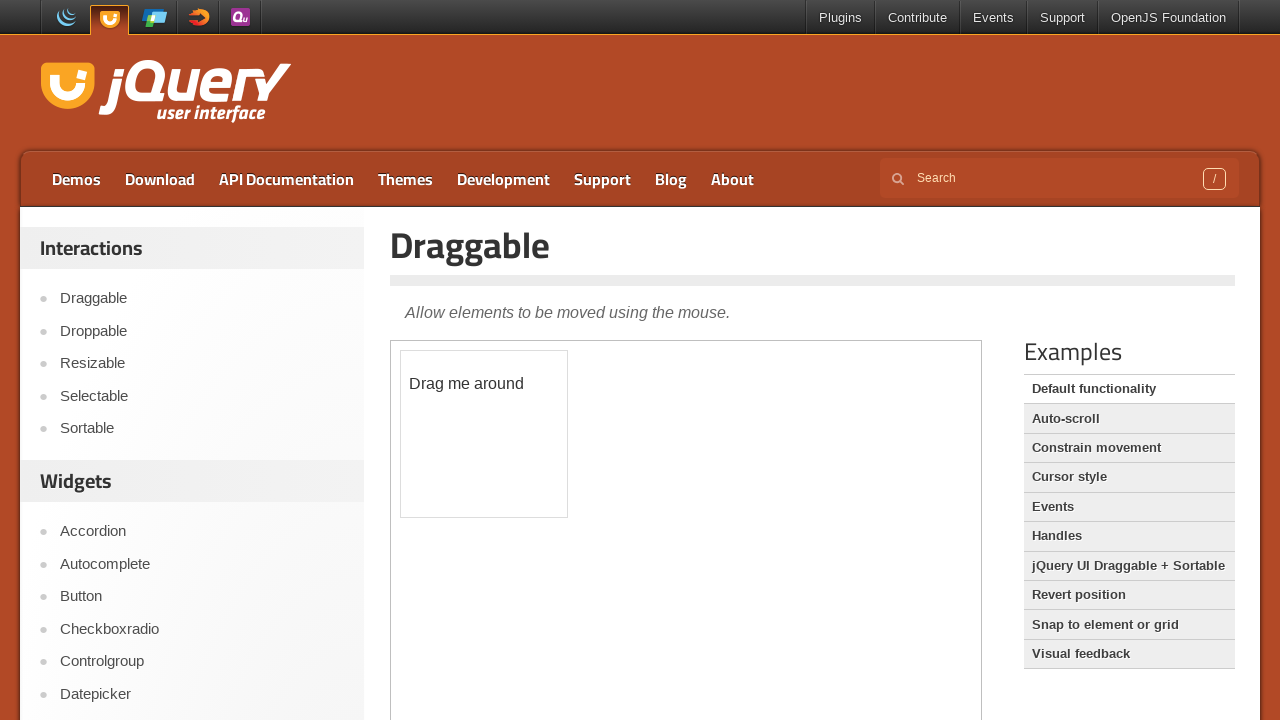

Located the draggable element with id 'draggable'
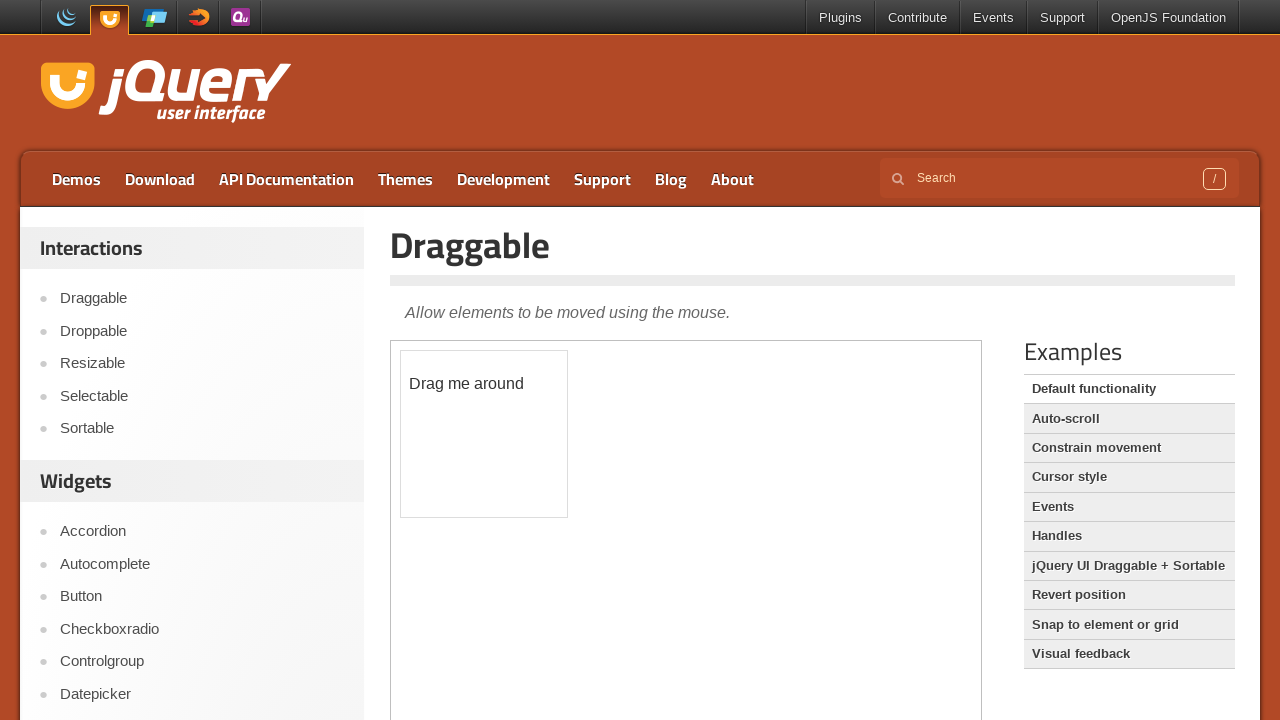

Dragged the element 294px to the right using offset coordinates at (695, 351)
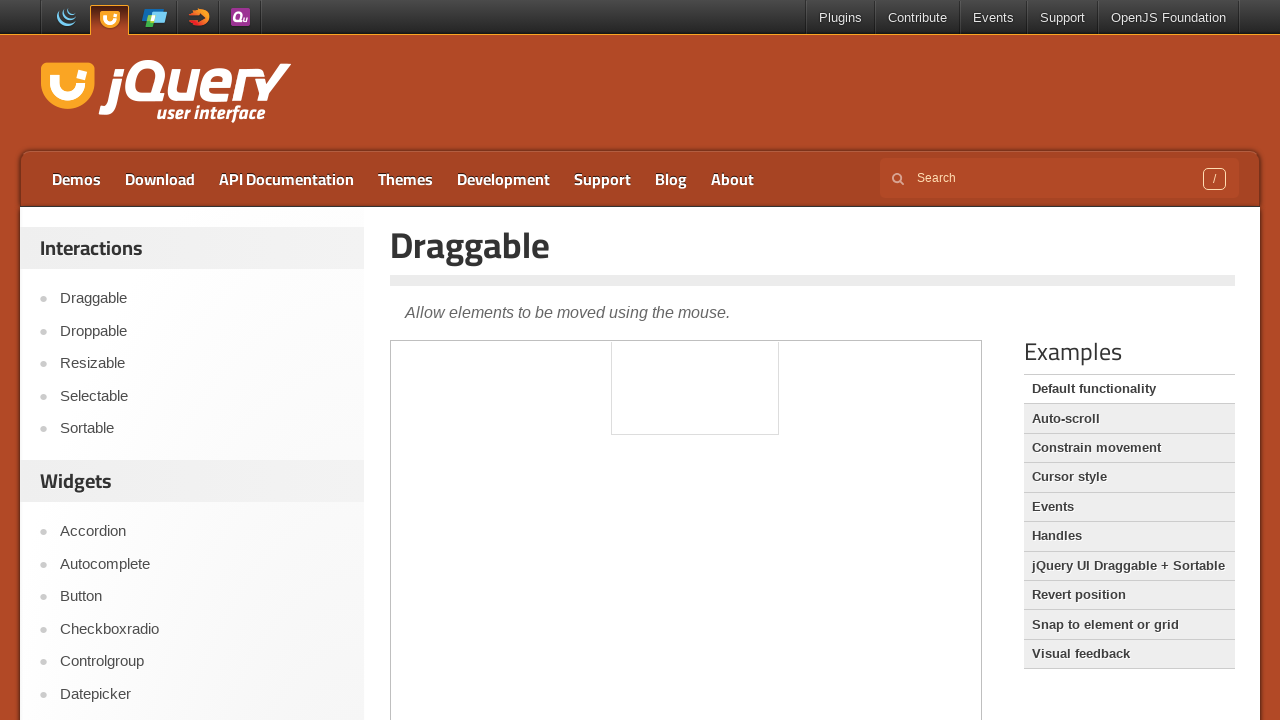

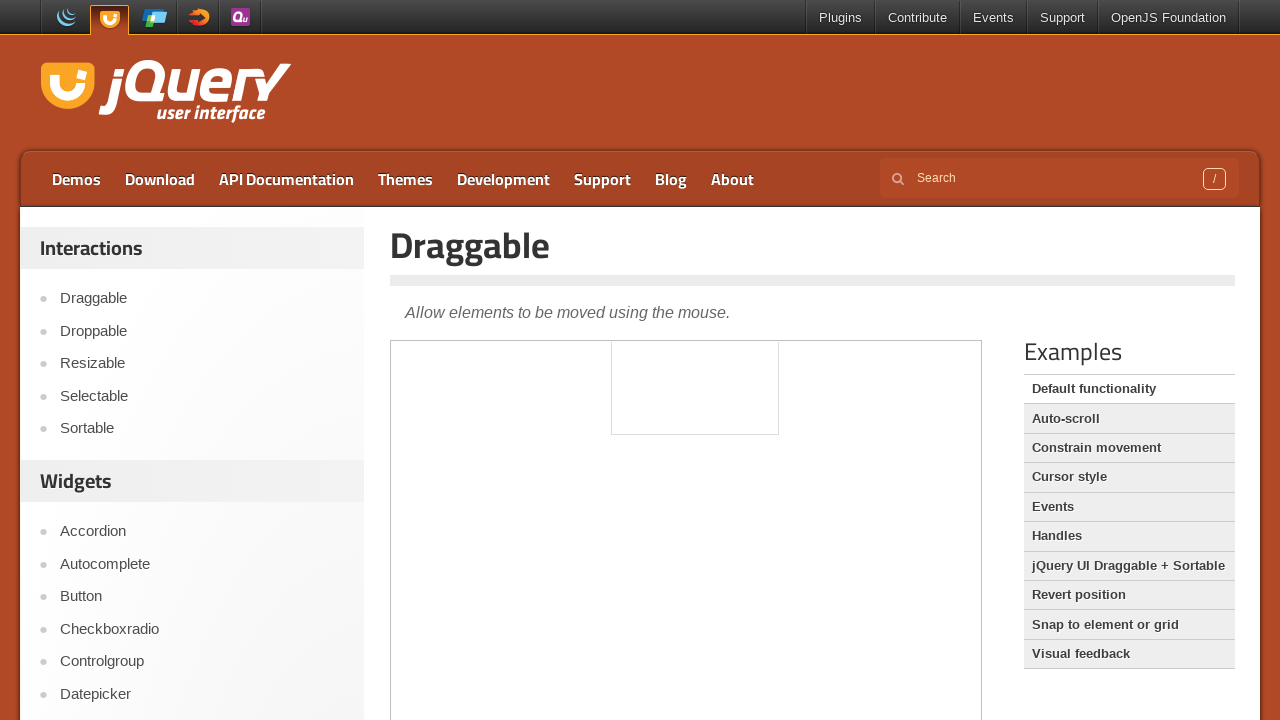